Tests selecting a day of the week from a dropdown button menu in the automation sandbox

Starting URL: https://thefreerangetester.github.io/sandbox-automation-testing/

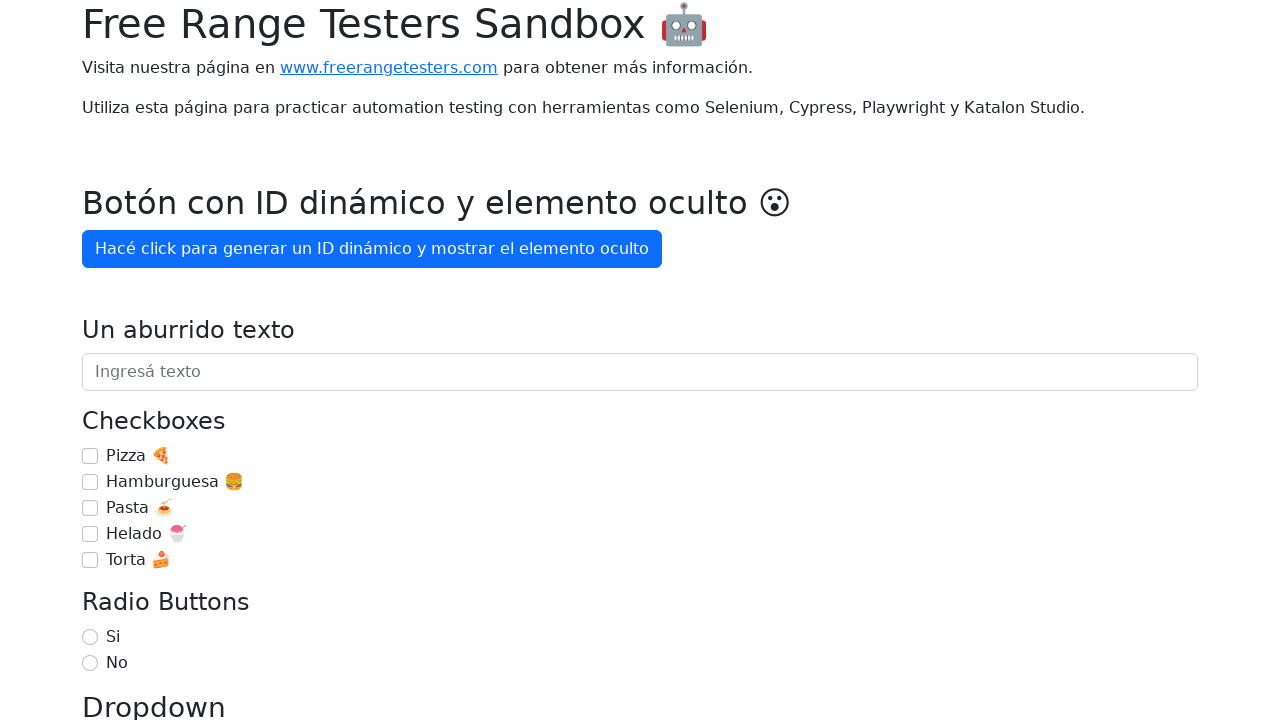

Clicked the day of the week dropdown button at (171, 360) on internal:role=button[name="Día de la semana"i]
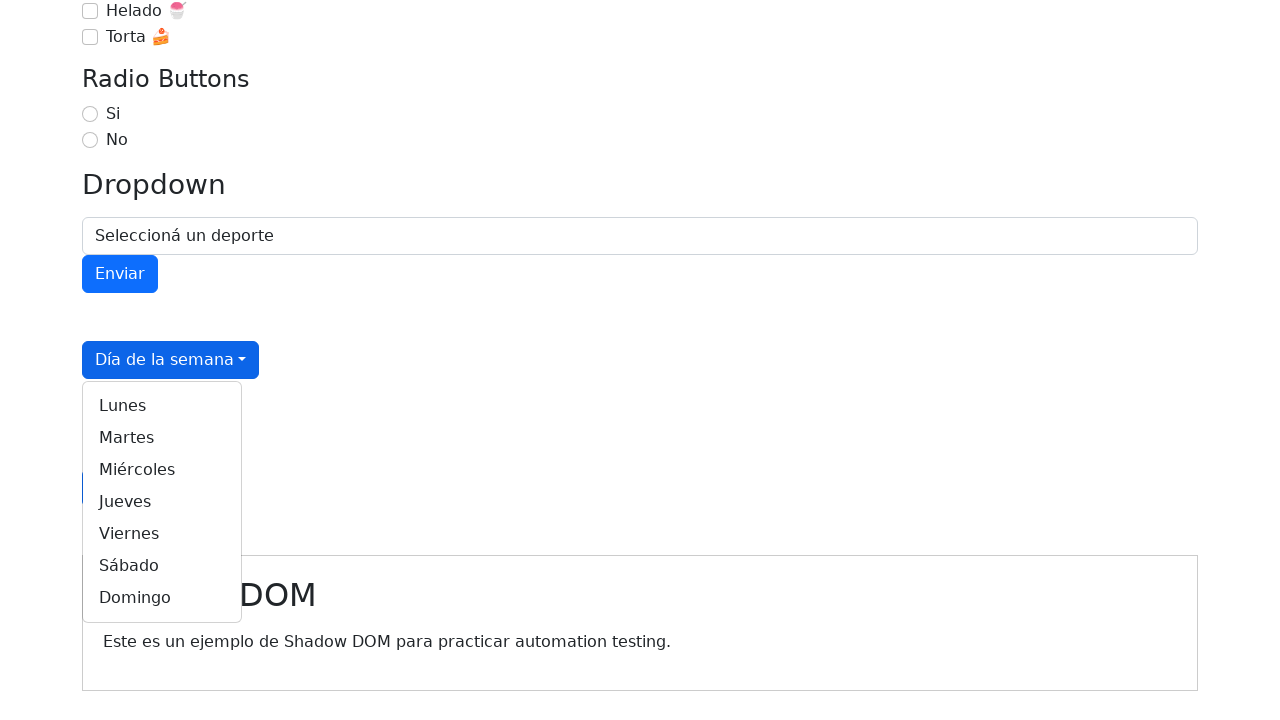

Selected Thursday (Jueves) from the dropdown menu at (162, 502) on internal:role=link[name="Jueves"i]
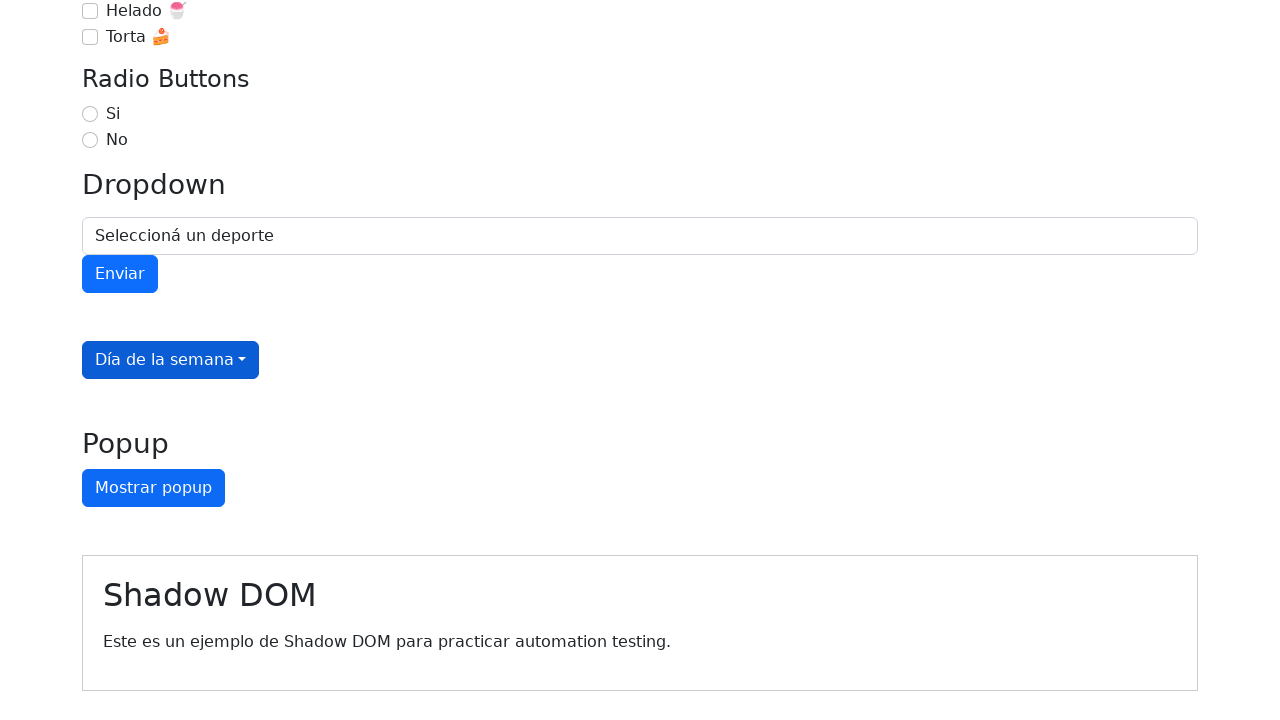

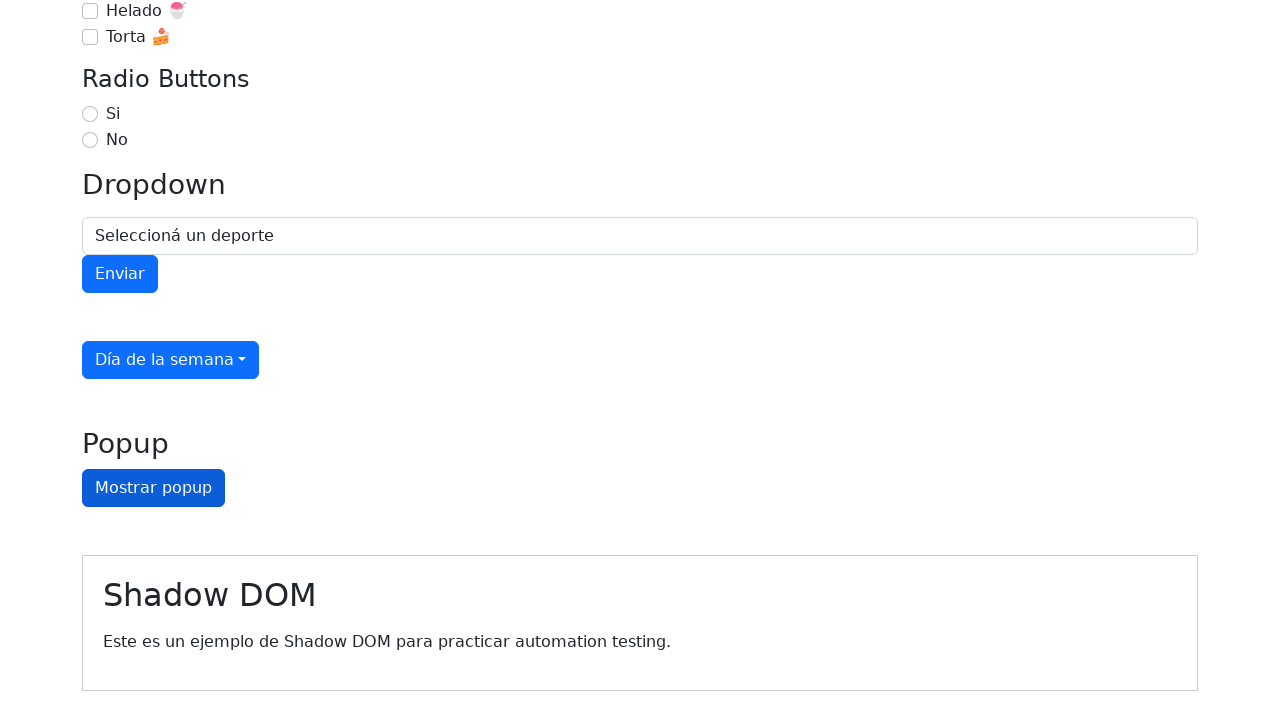